Tests opening a new browser window by clicking a button and switching to the newly opened window

Starting URL: https://demoqa.com/browser-windows

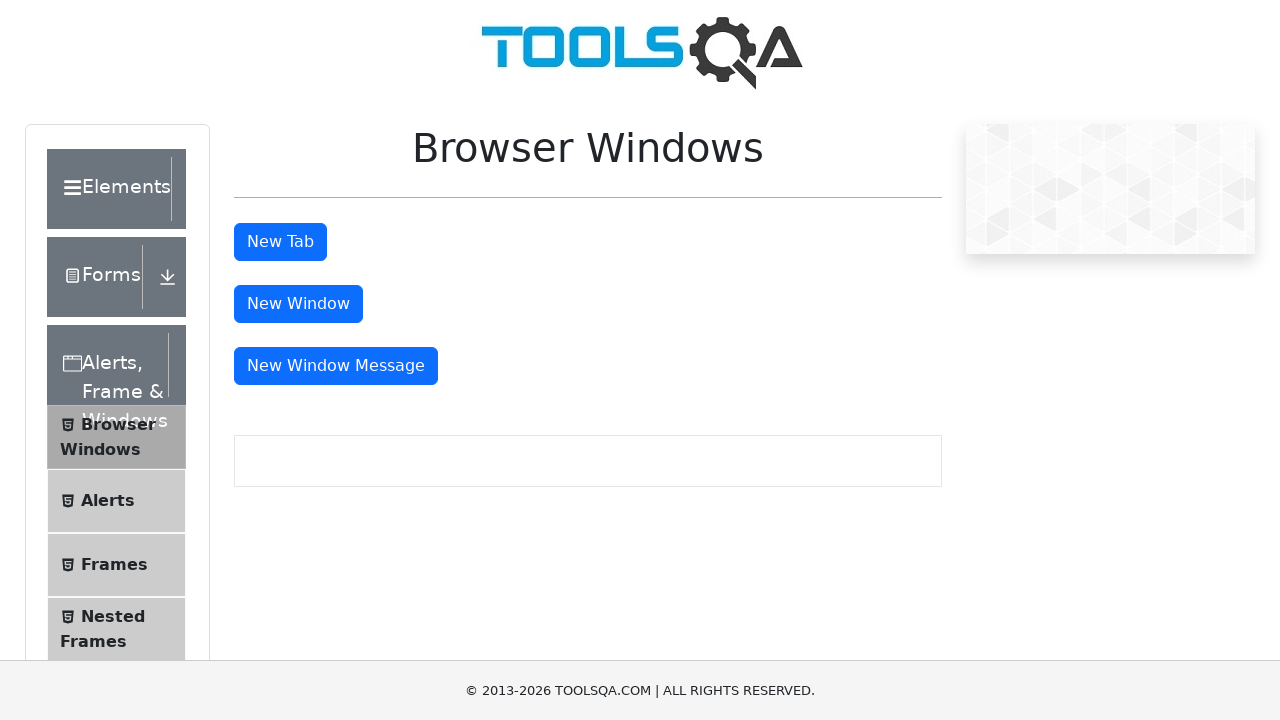

Clicked button to open new window at (298, 304) on xpath=//button[@id='windowButton']
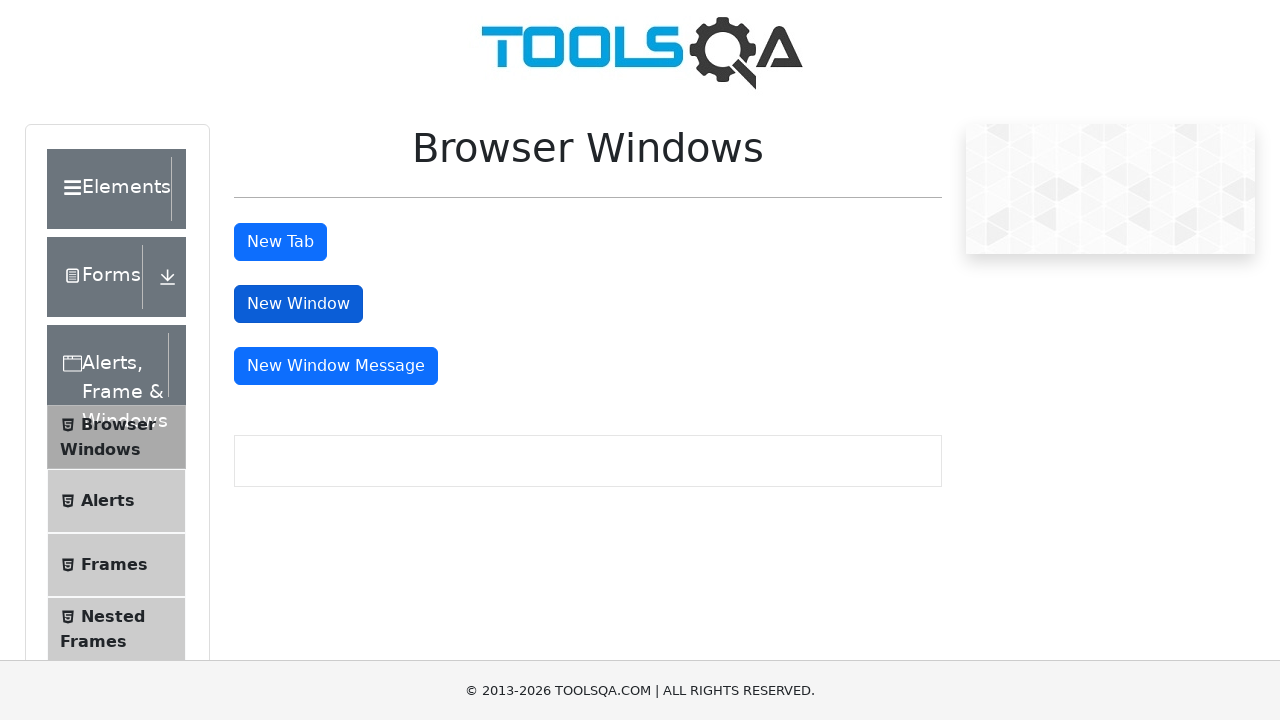

New window opened and captured
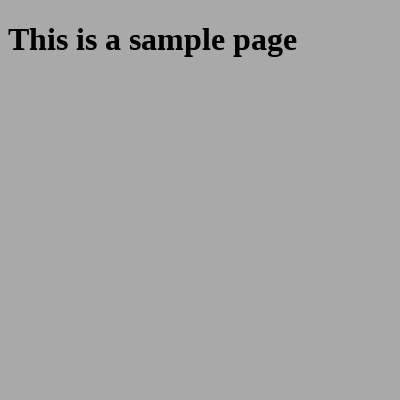

New window fully loaded
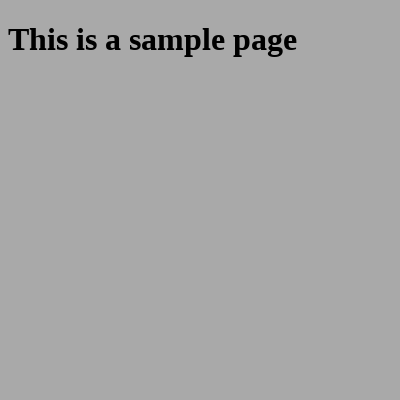

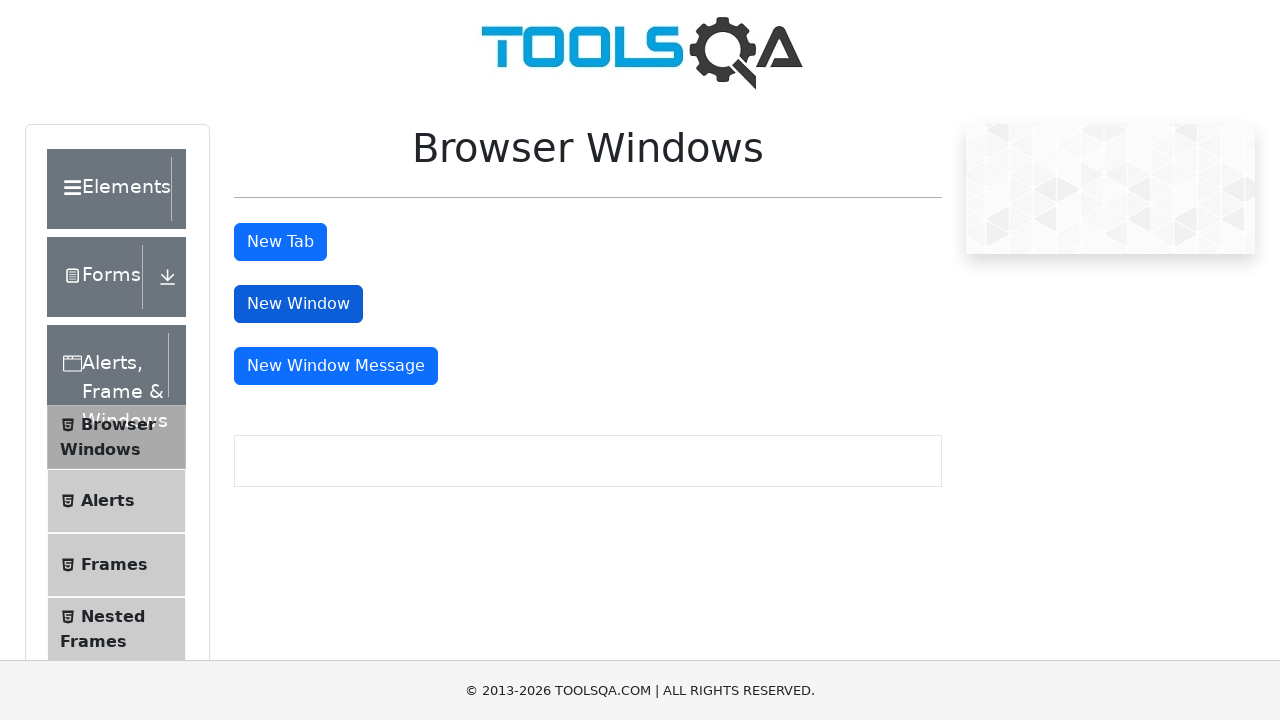